Tests radio button functionality on DemoQA by navigating to the Elements page, clicking on the Radio Button menu item, and selecting the "Yes" radio button option.

Starting URL: https://demoqa.com/elements

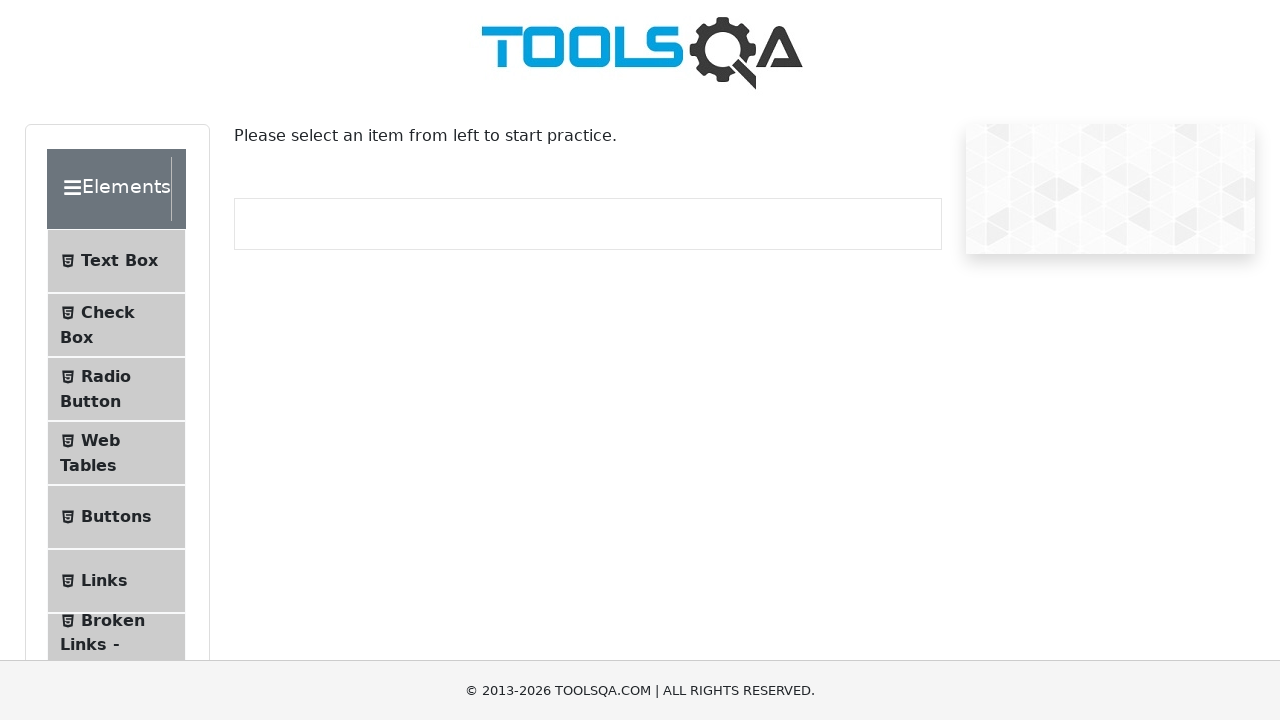

Clicked on Radio Button menu item in the sidebar at (116, 389) on #item-2
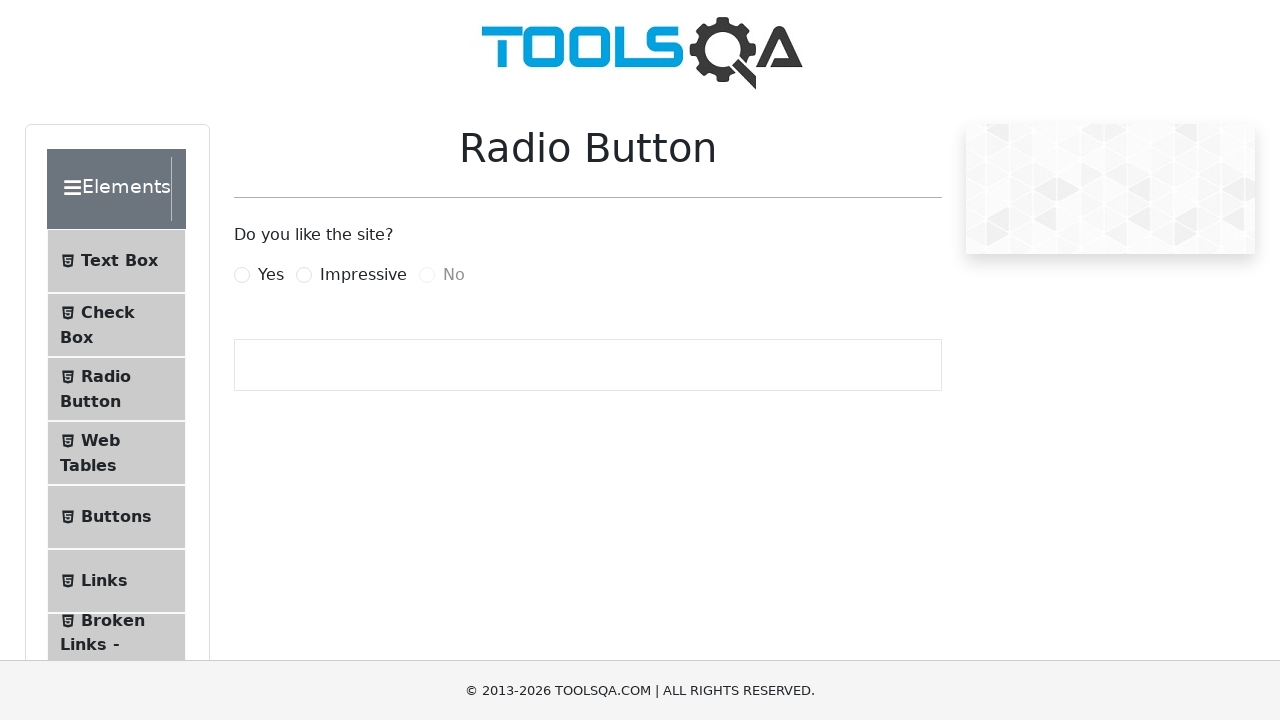

Clicked on the 'Yes' radio button option at (271, 275) on label[for='yesRadio']
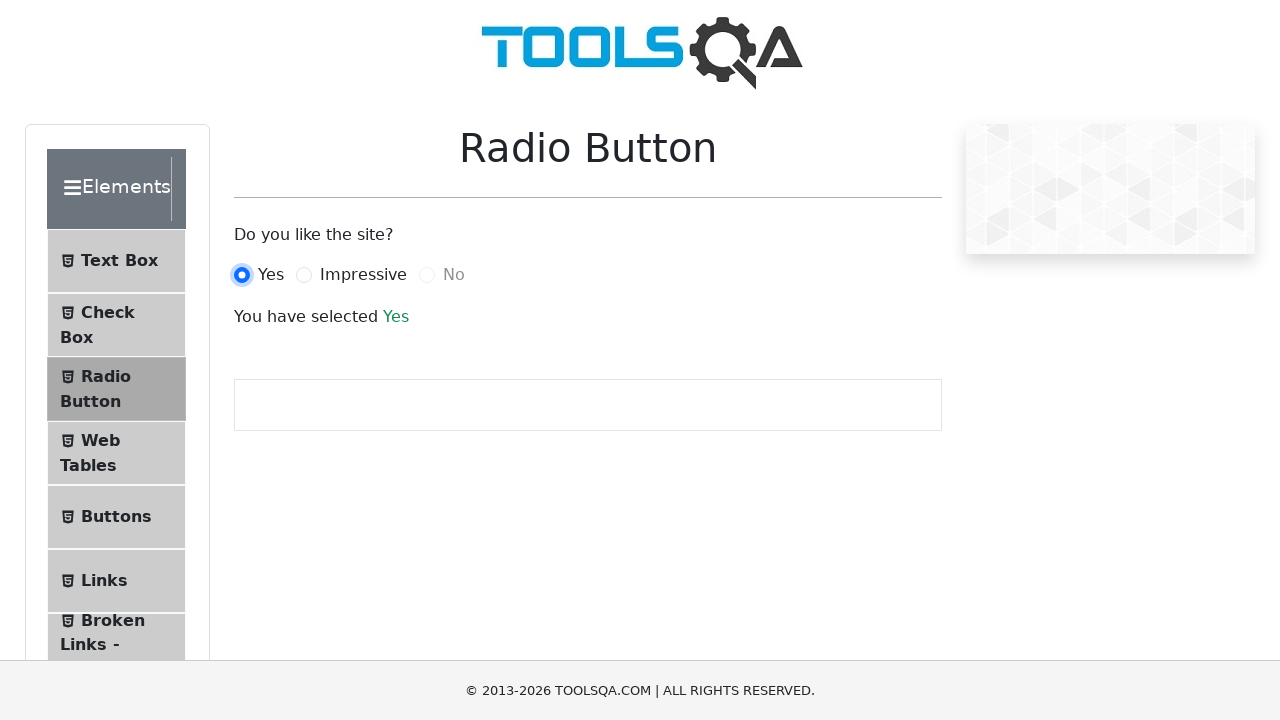

Success message appeared confirming radio button selection
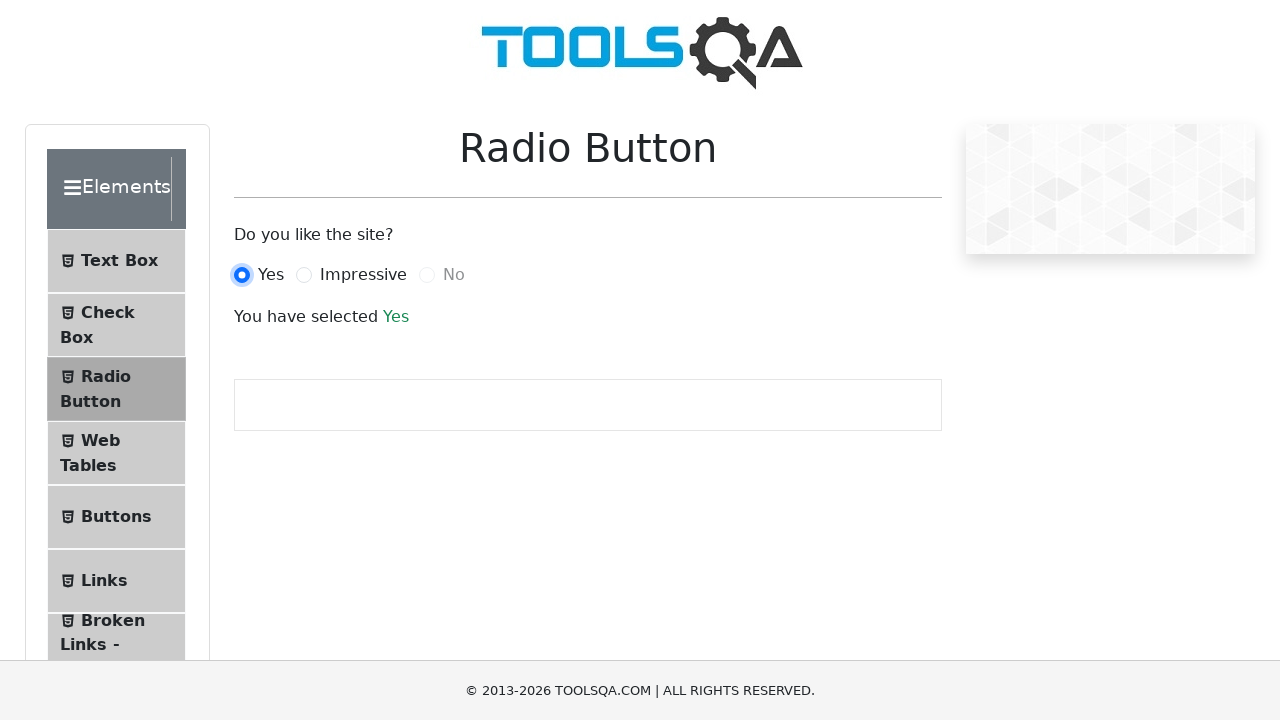

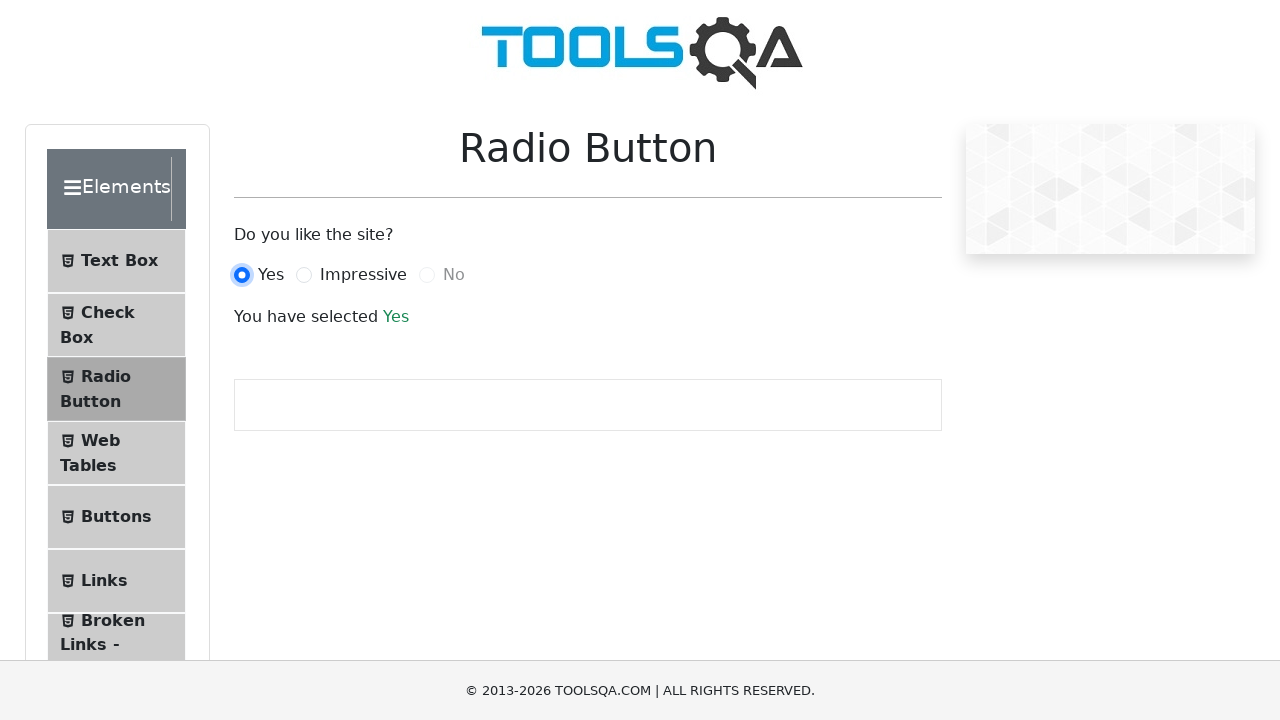